Validates navigation to the "Blog" section by clicking the link and verifying the page title changes

Starting URL: https://www.freerangetesters.com

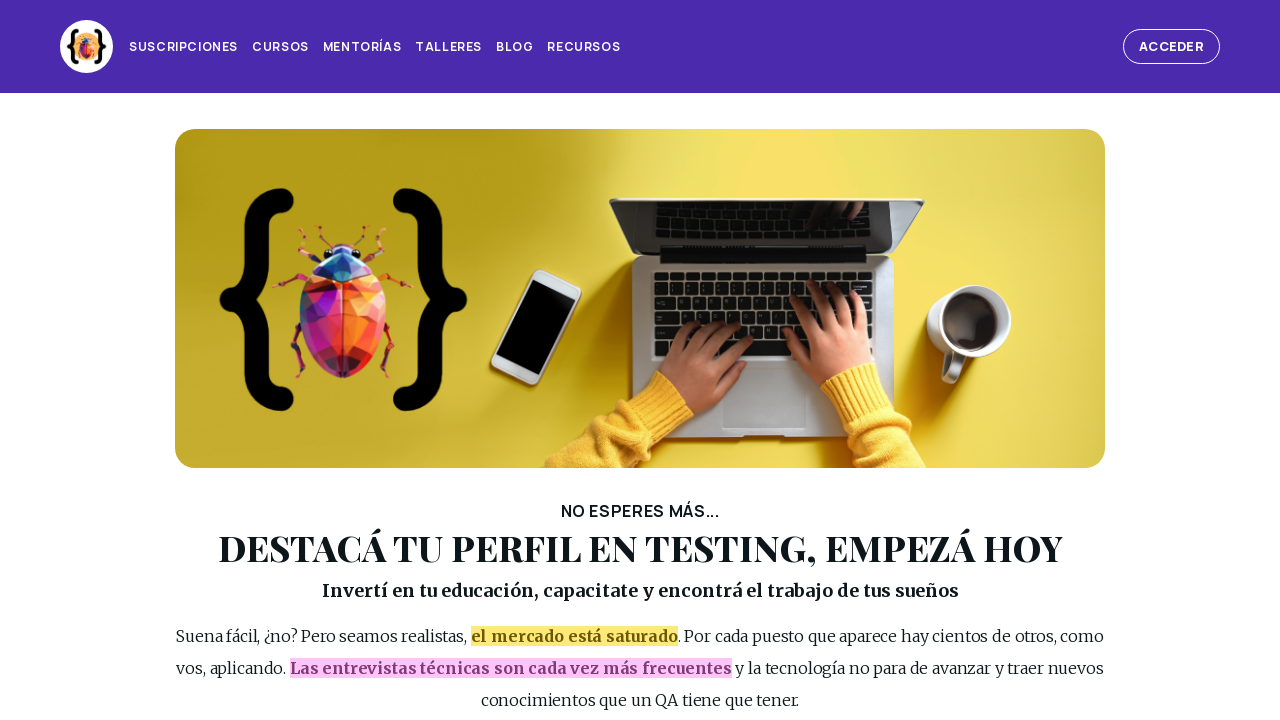

Clicked 'Blog' link in the header at (515, 47) on #page_header >> internal:role=link[name="Blog"s]
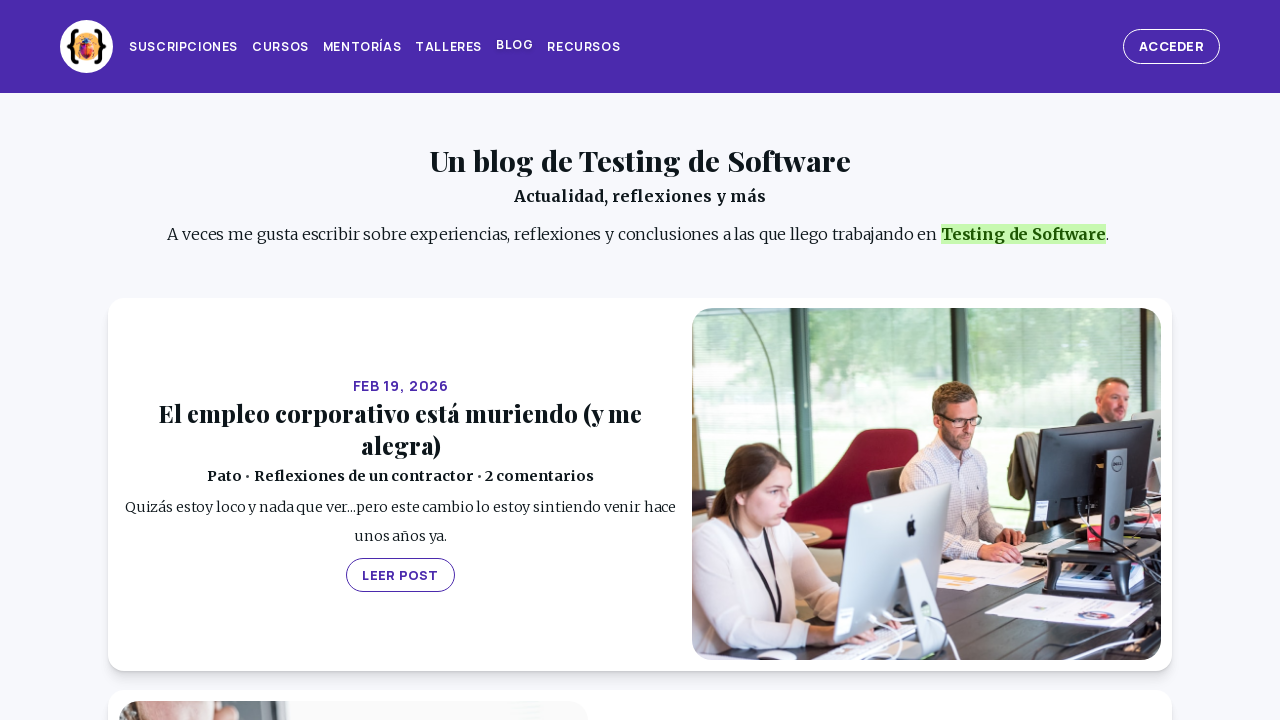

Navigation to Blog section completed, URL contains '/blog'
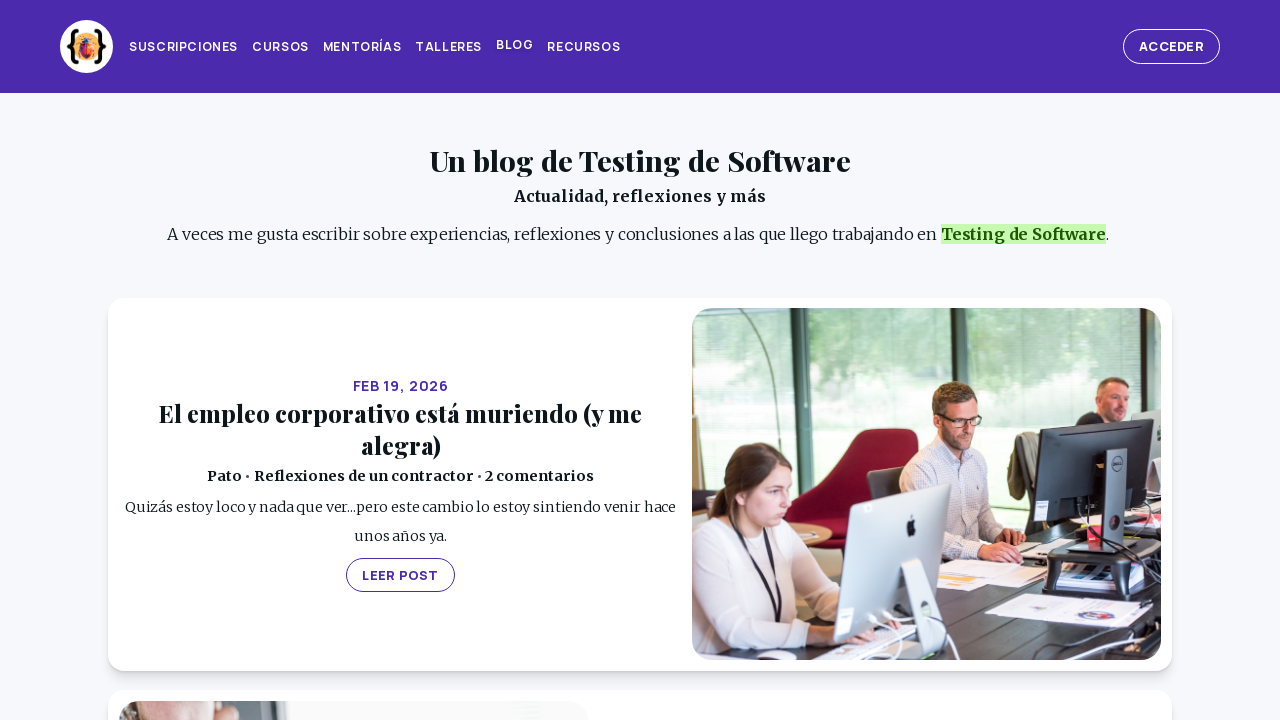

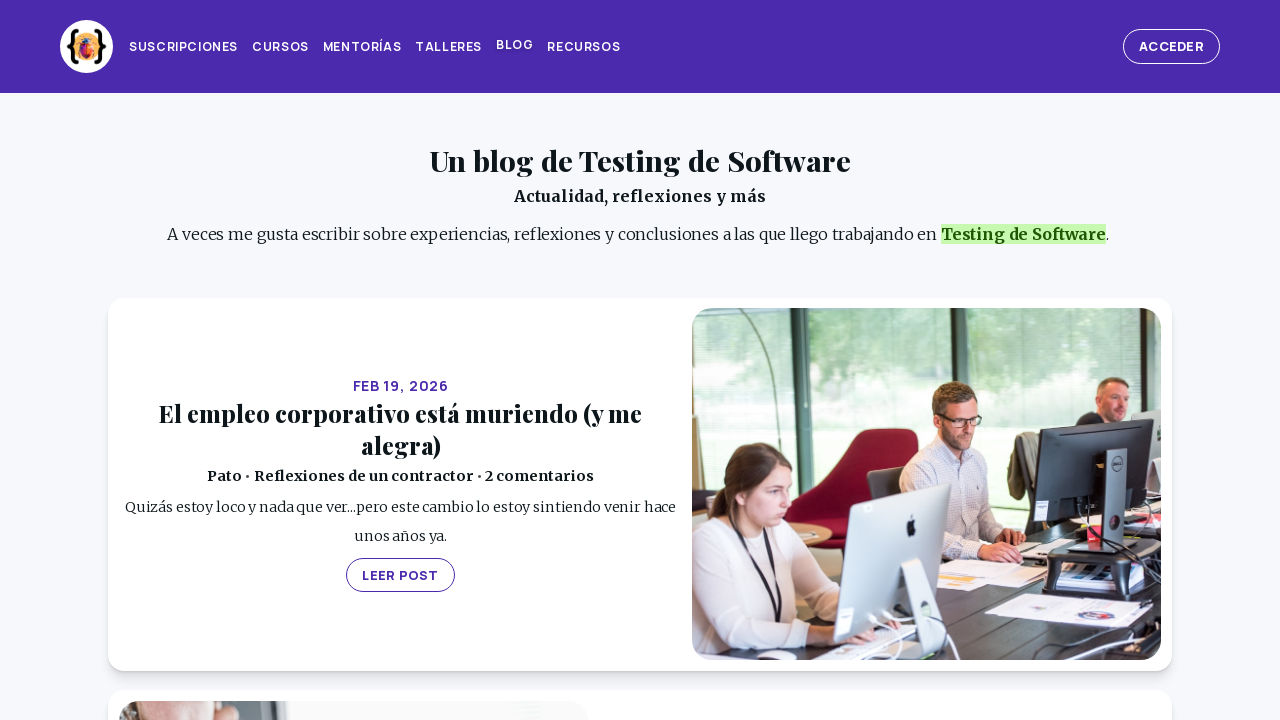